Tests browser launch with Chrome options including maximized window and incognito mode

Starting URL: https://www.automationtesting.co.uk/index.html

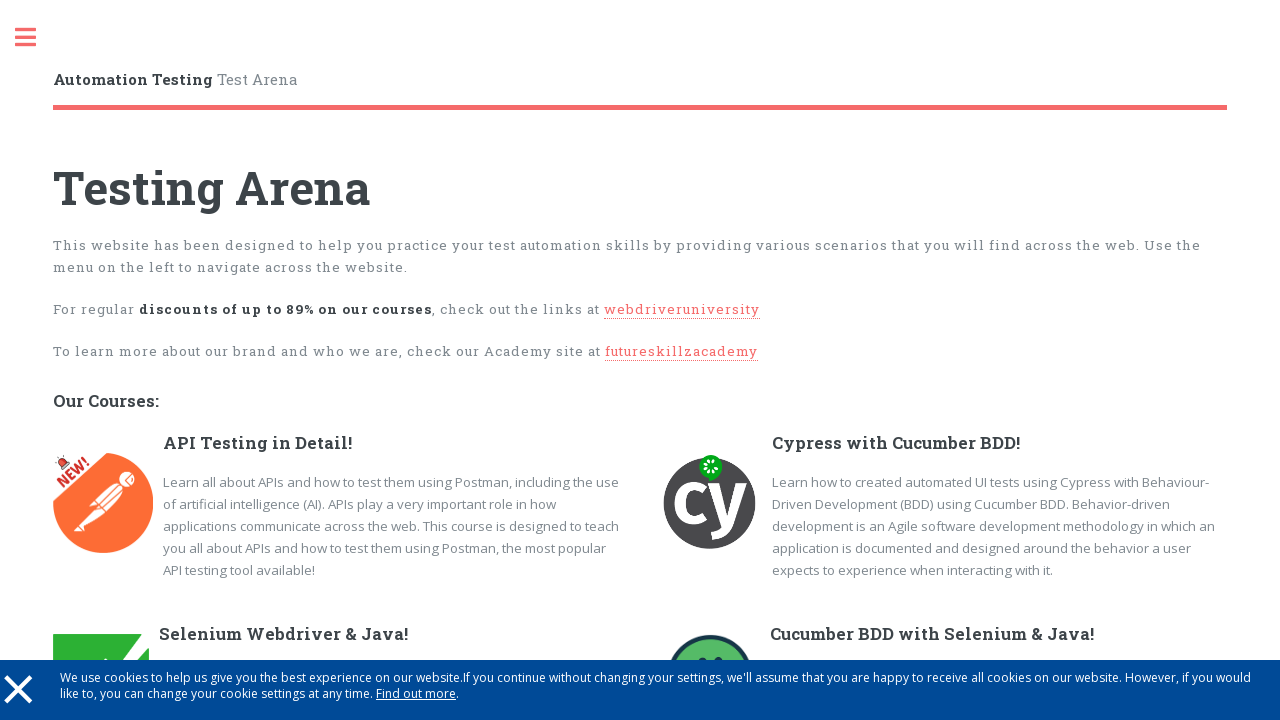

Navigated to automation testing website homepage
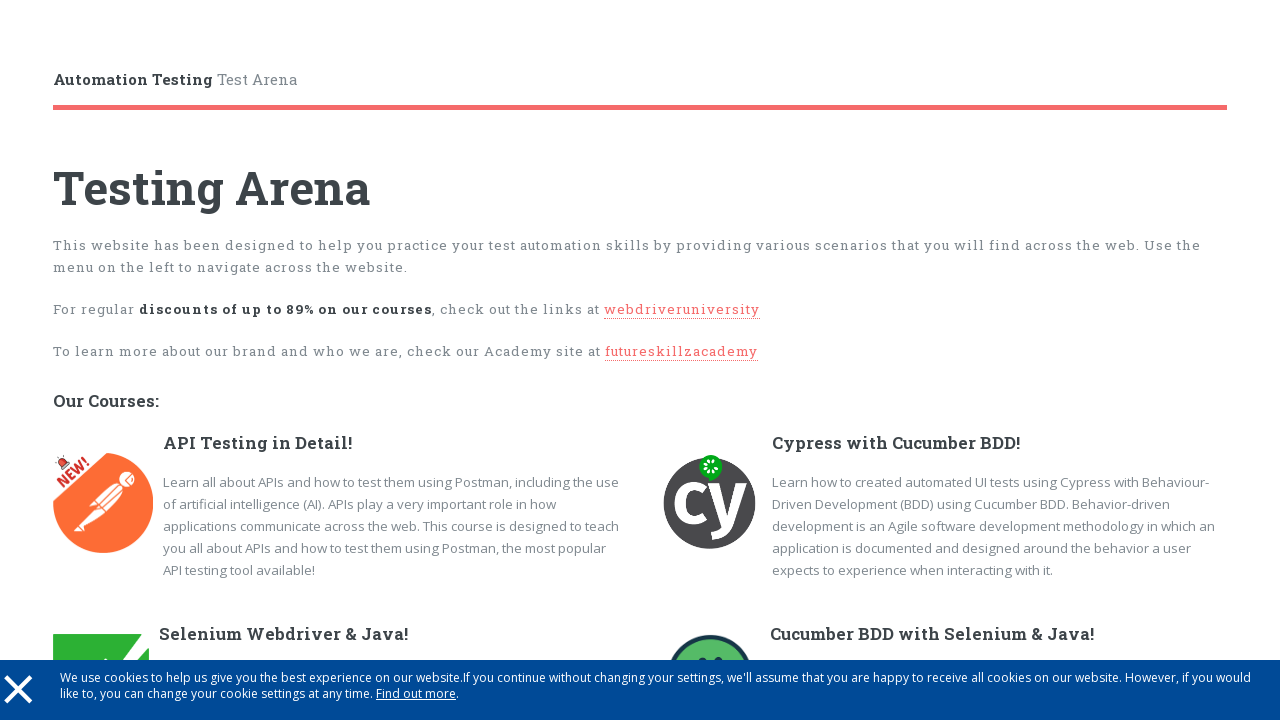

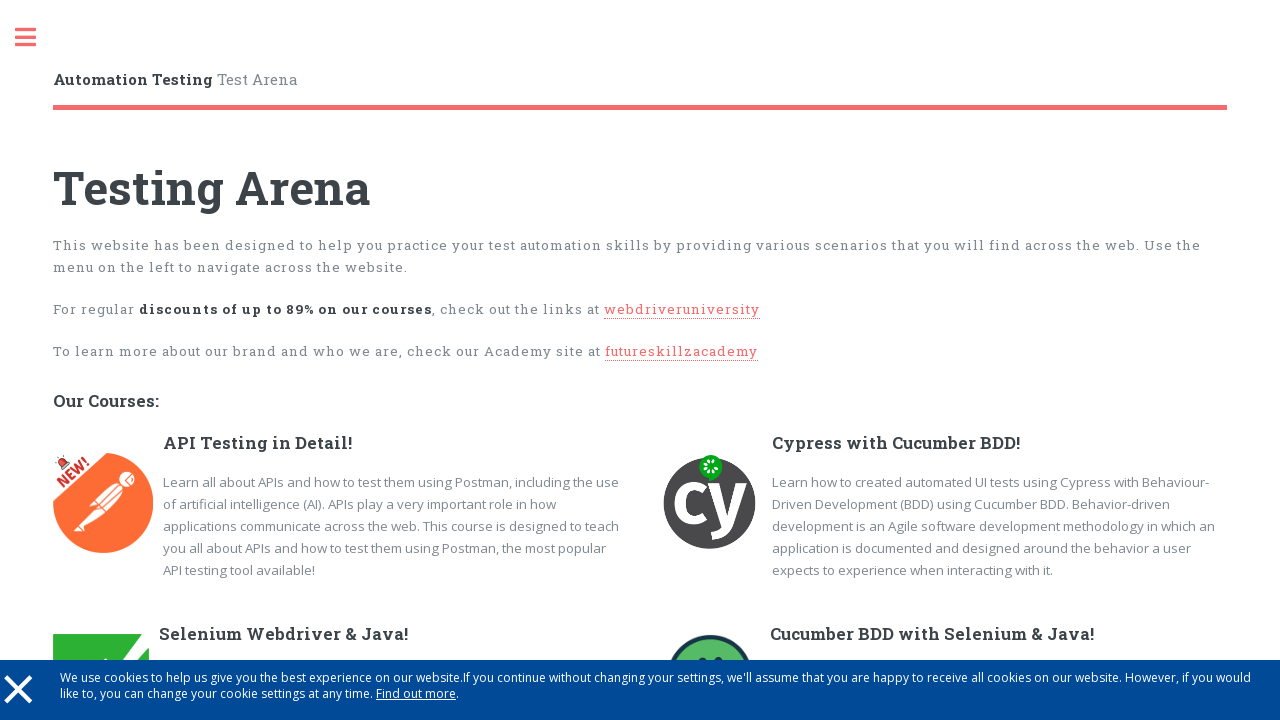